Tests checkbox functionality by clicking a checkbox, verifying it's selected, then unchecking and verifying it's deselected

Starting URL: https://rahulshettyacademy.com/AutomationPractice/

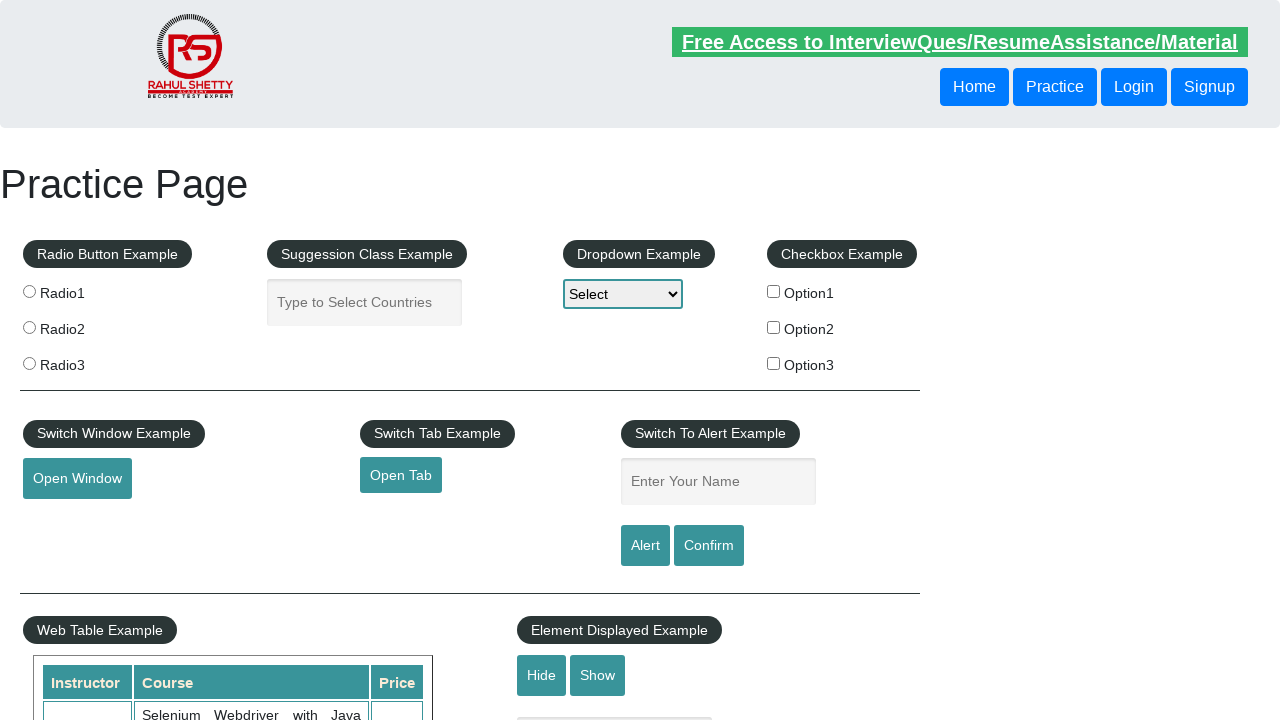

Clicked the first checkbox to select it at (774, 291) on xpath=//div[@id='checkbox-example']//input[@id='checkBoxOption1']
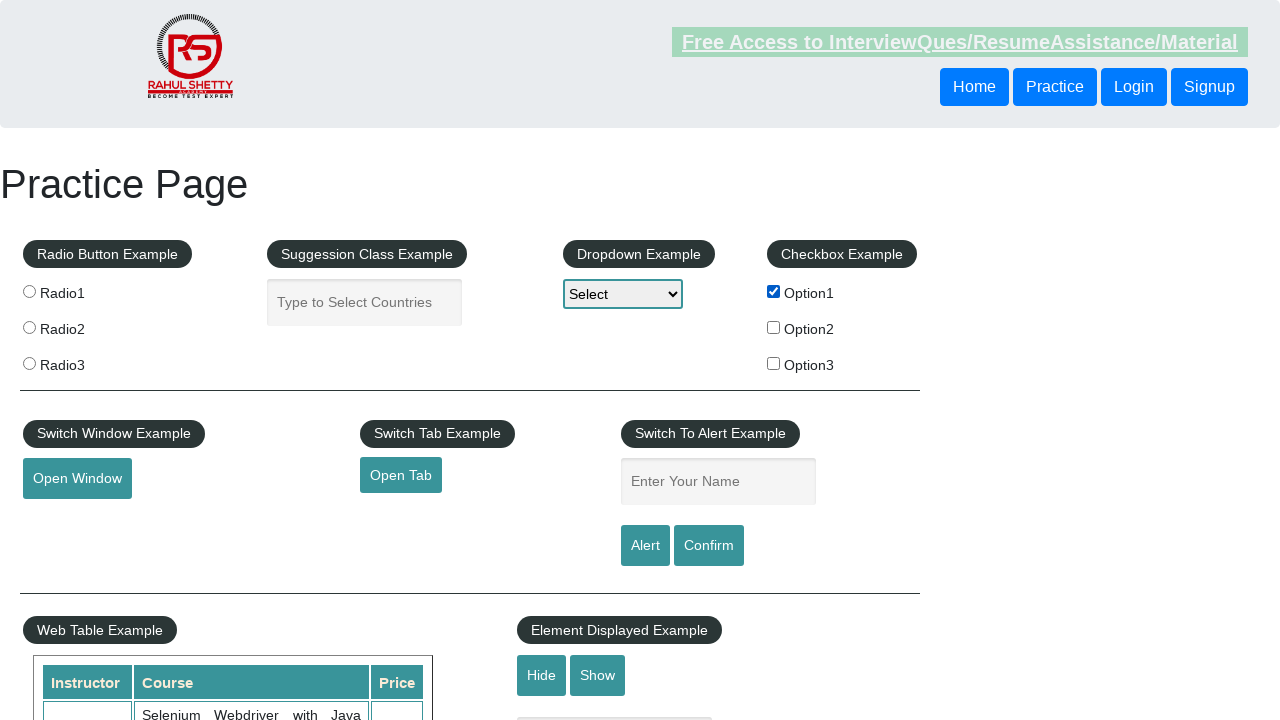

Verified that the first checkbox is selected
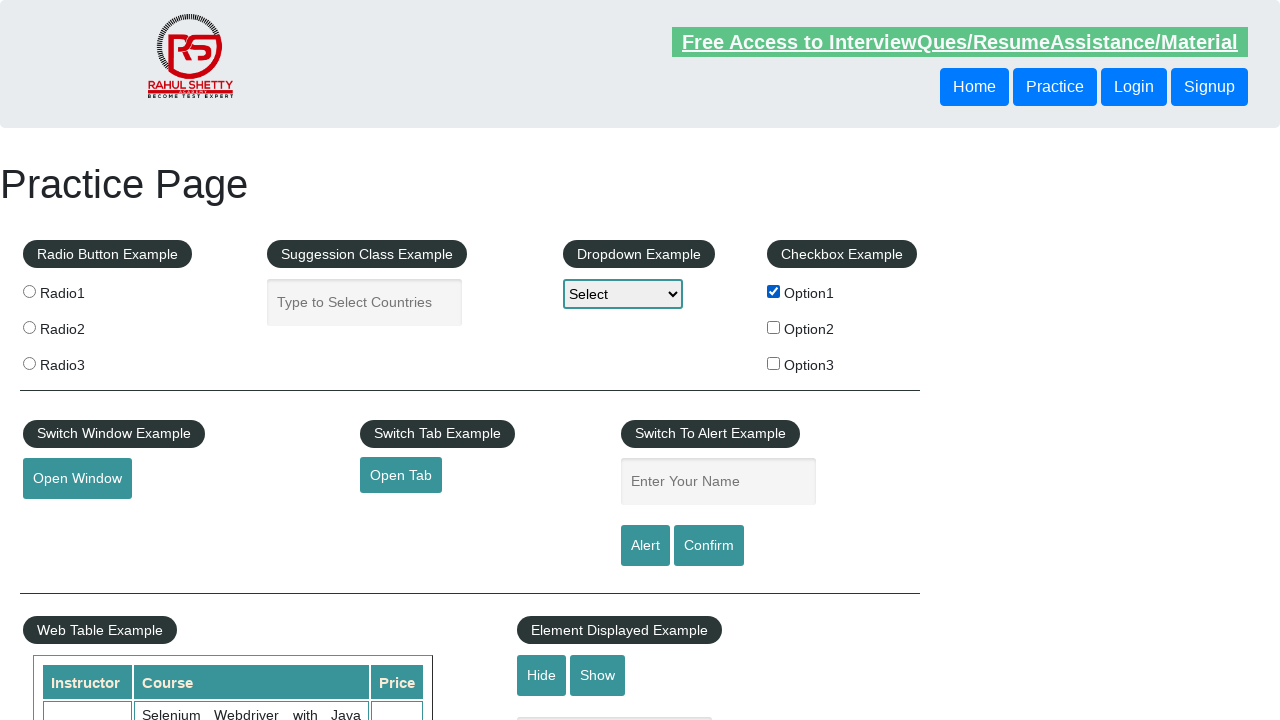

Retrieved count of all checkboxes on the page: 3
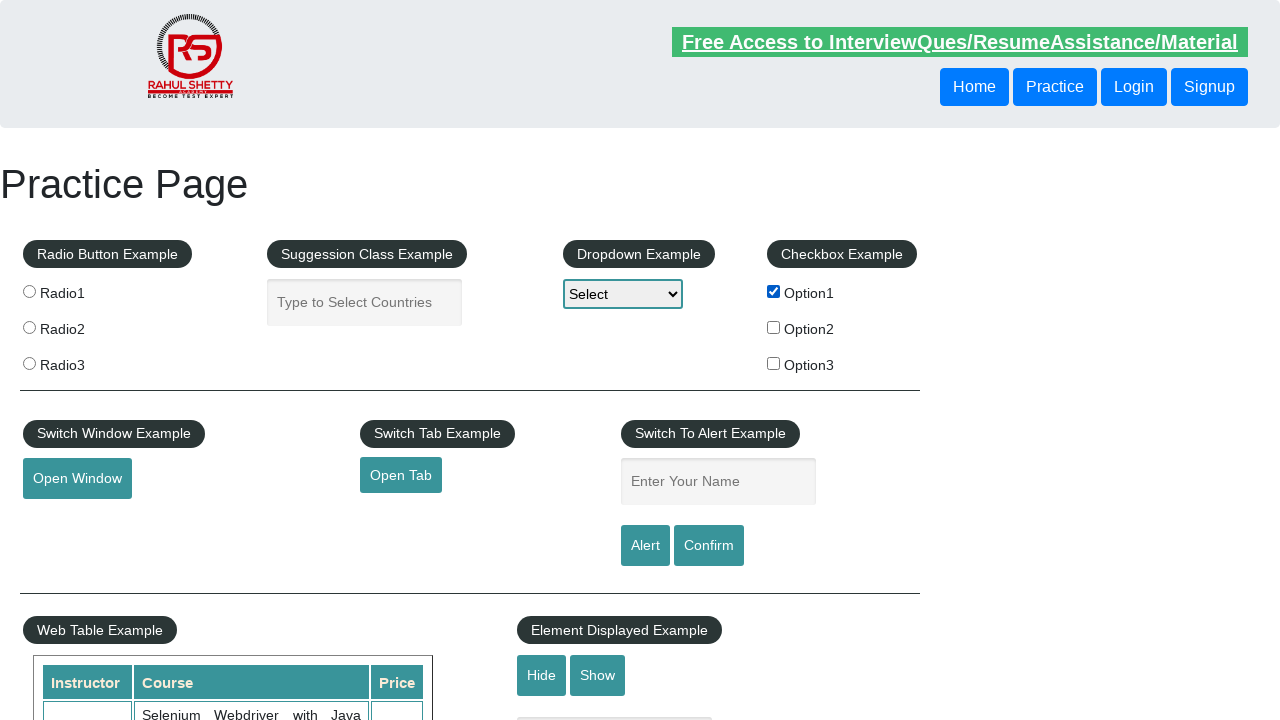

Clicked the first checkbox to uncheck it at (774, 291) on xpath=//div[@id='checkbox-example']//input[@id='checkBoxOption1']
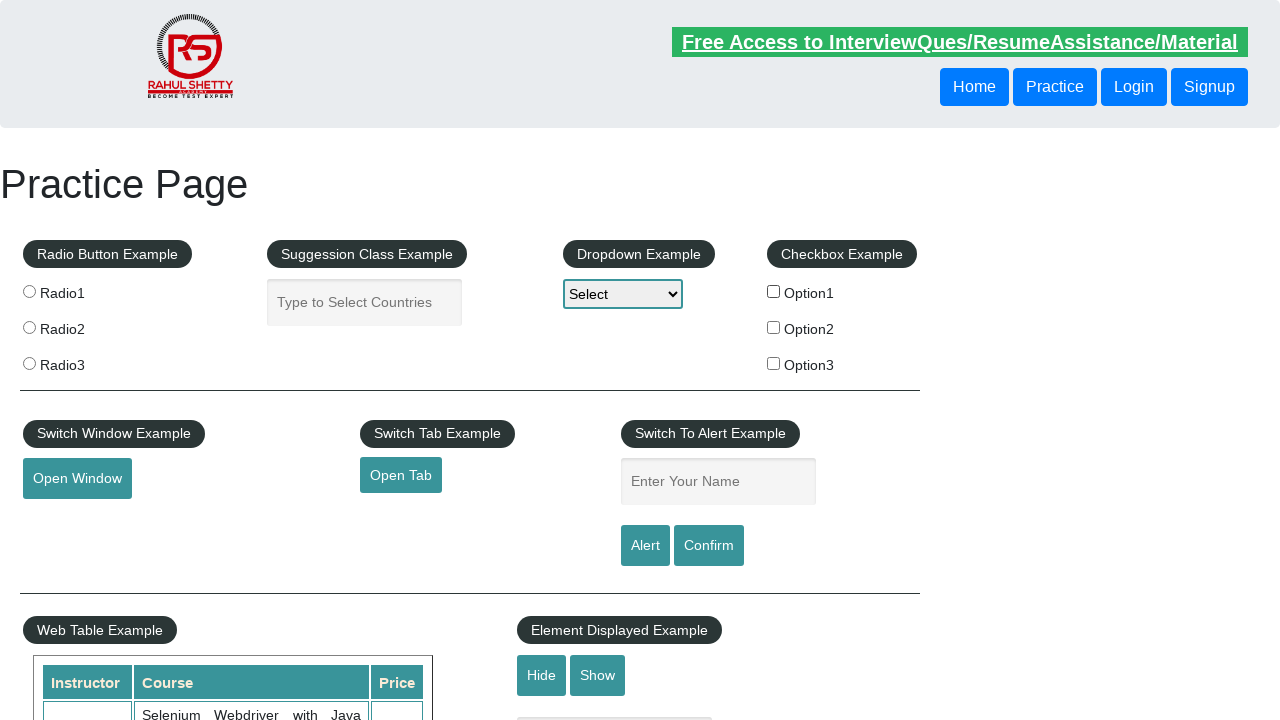

Verified that the first checkbox is no longer selected
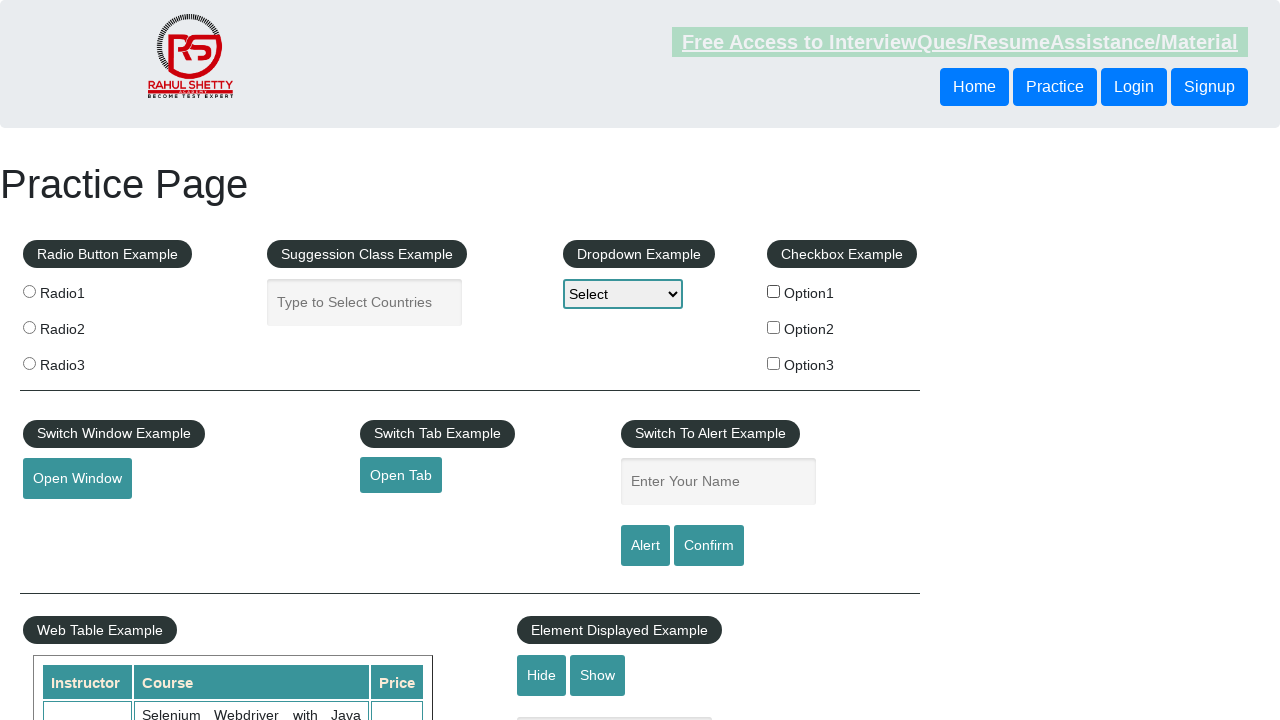

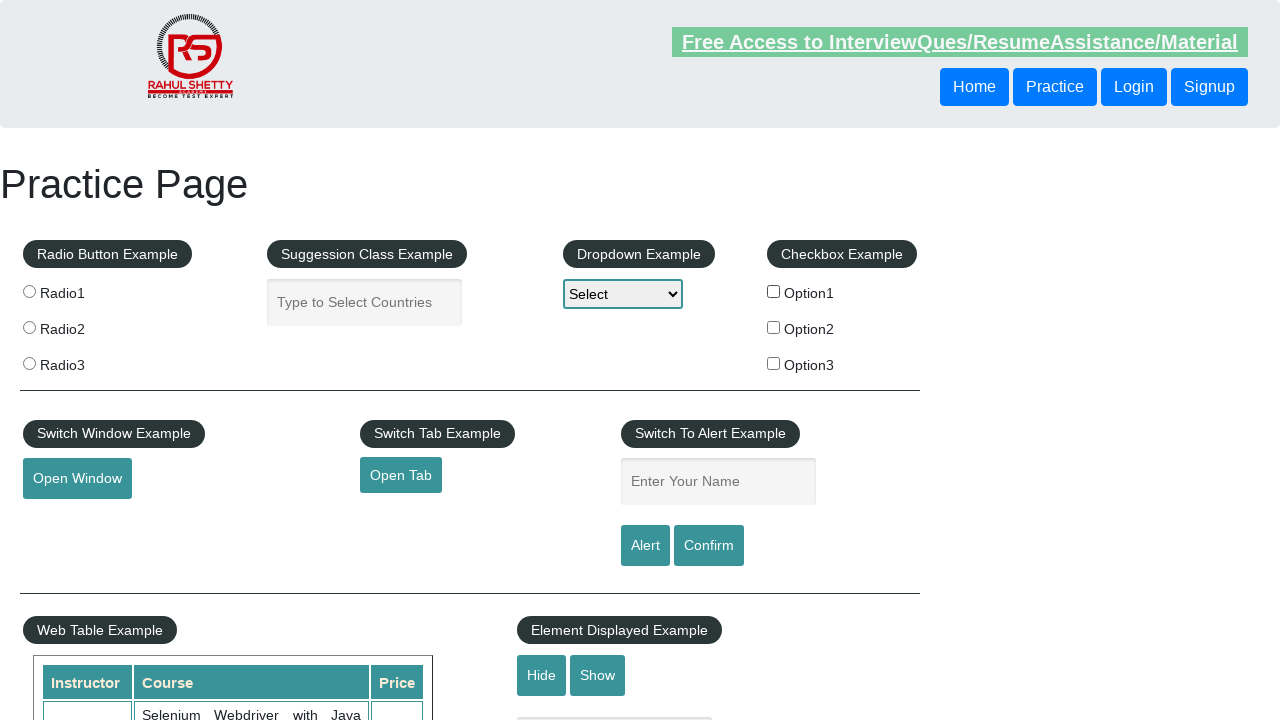